Tests page scrolling by pixel value using JavaScript execution

Starting URL: https://jqueryui.com/slider/

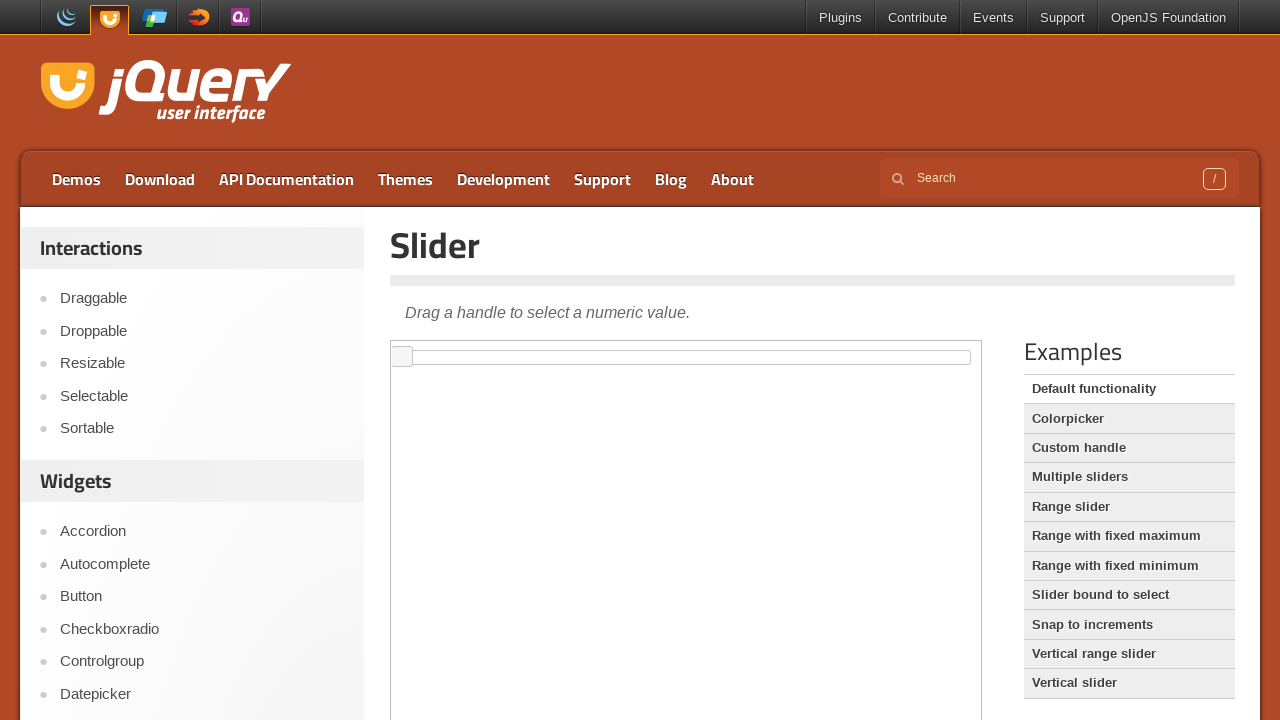

Retrieved initial scroll position (Y offset)
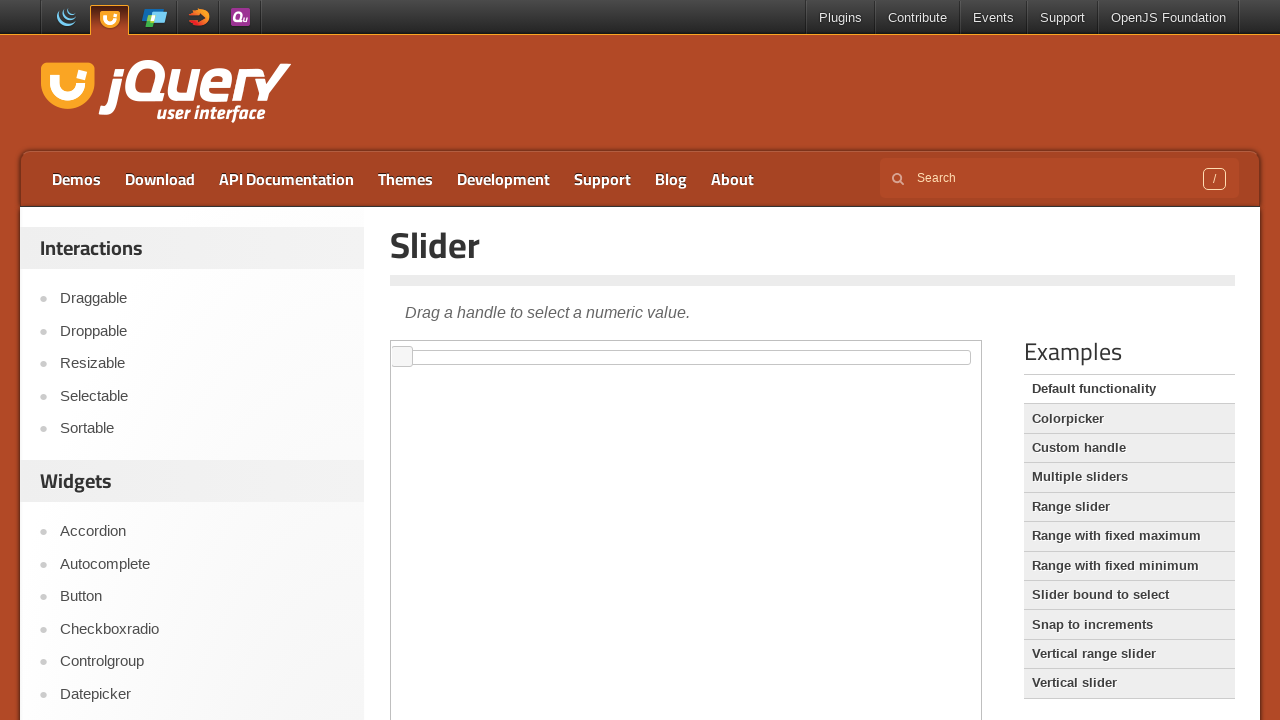

Scrolled page down by 900 pixels using JavaScript
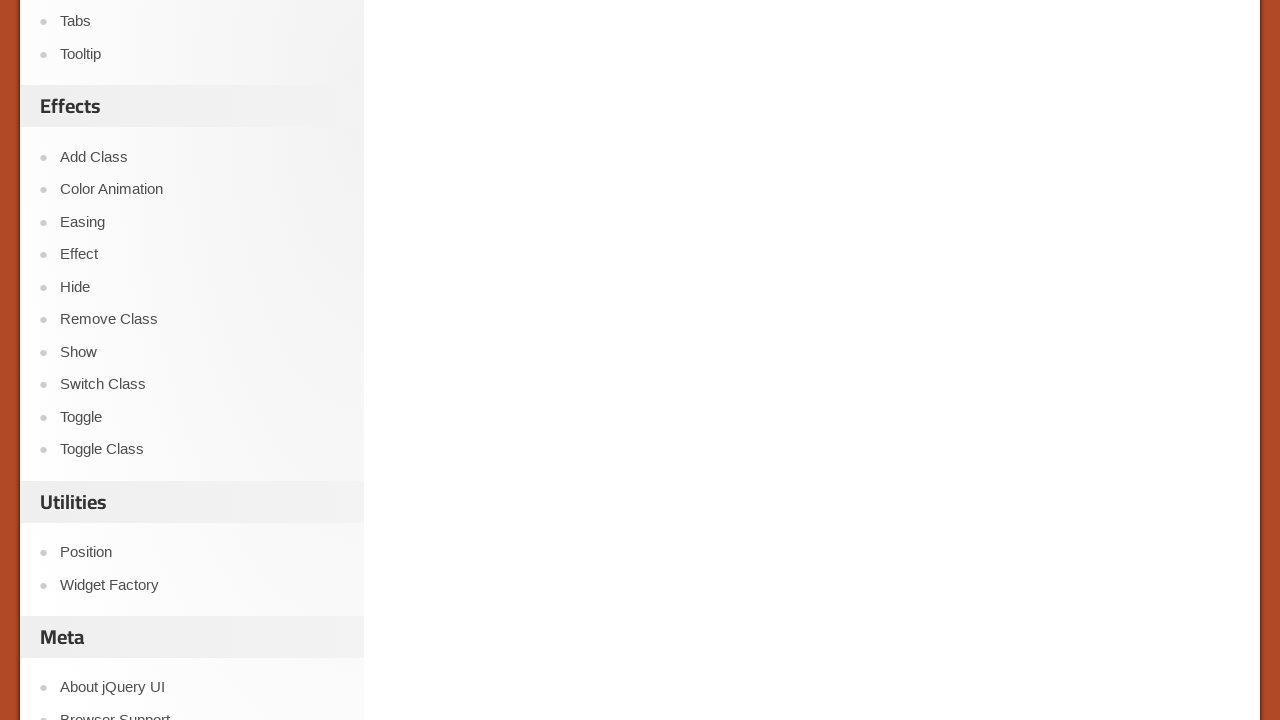

Retrieved new scroll position (Y offset) after scrolling
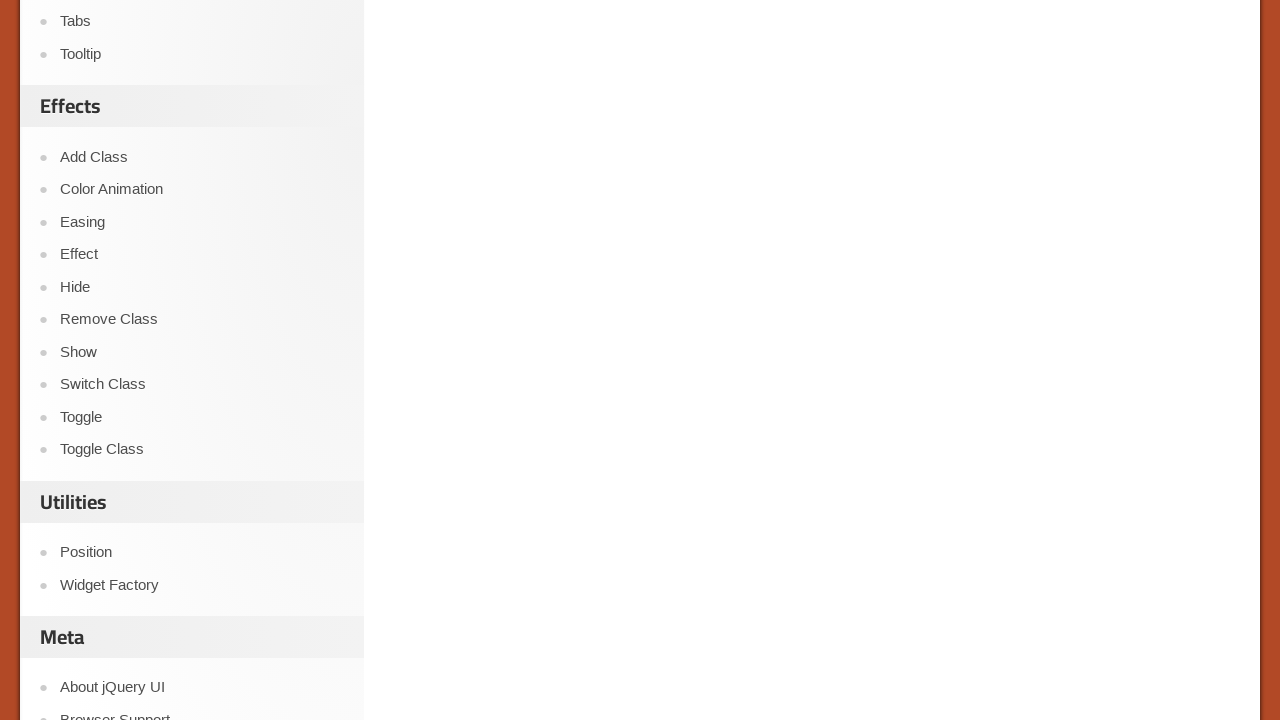

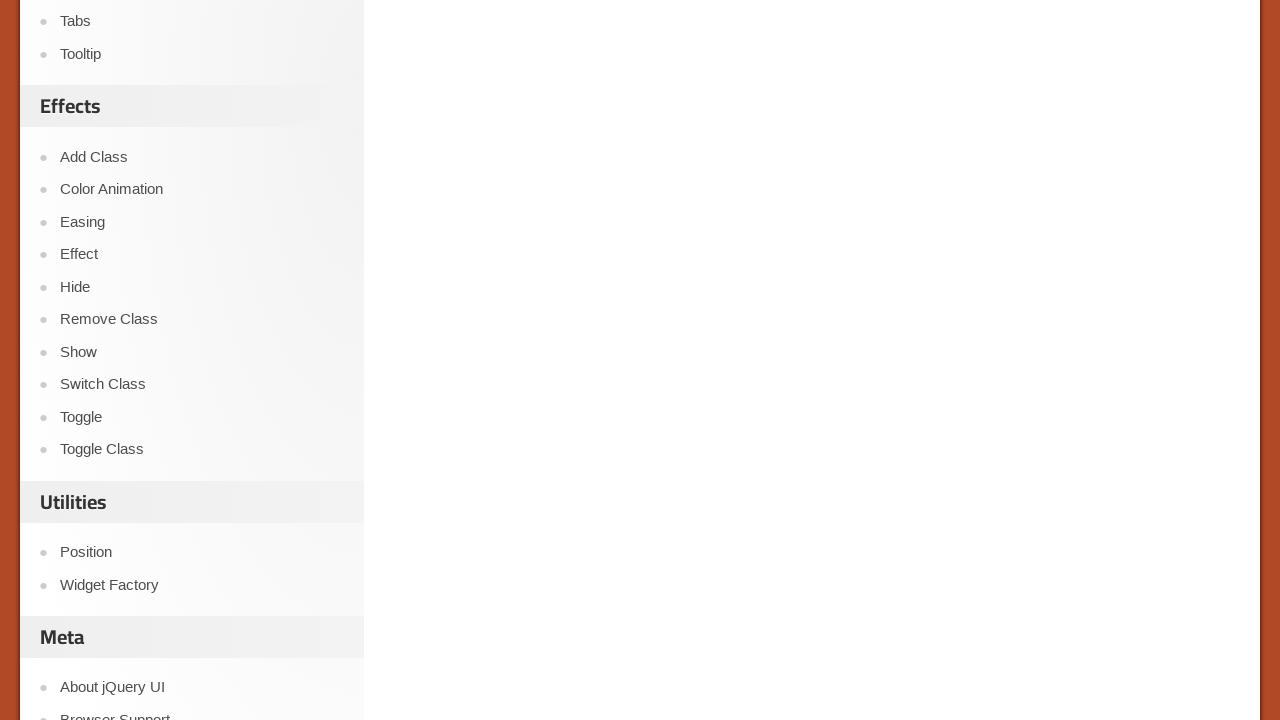